Tests dynamic content loading by clicking a Start button and waiting for a hidden element to become visible after loading completes.

Starting URL: https://the-internet.herokuapp.com/dynamic_loading/1

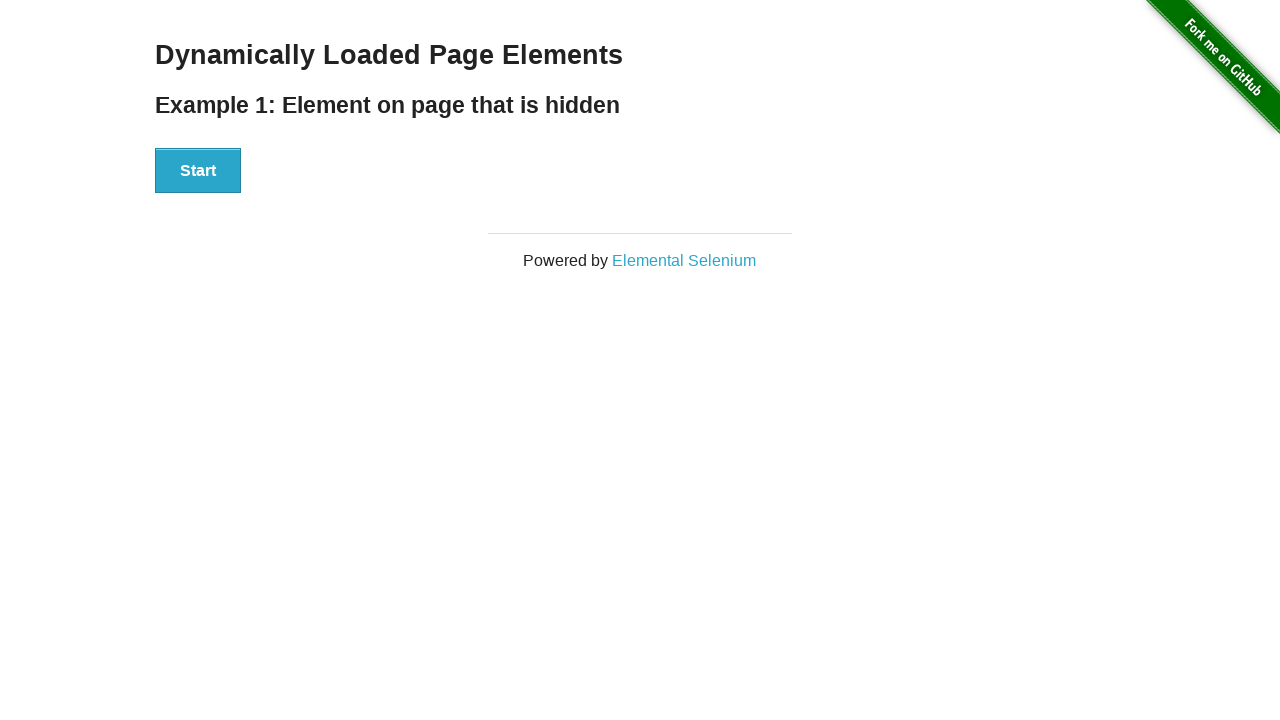

Navigated to dynamic loading test page
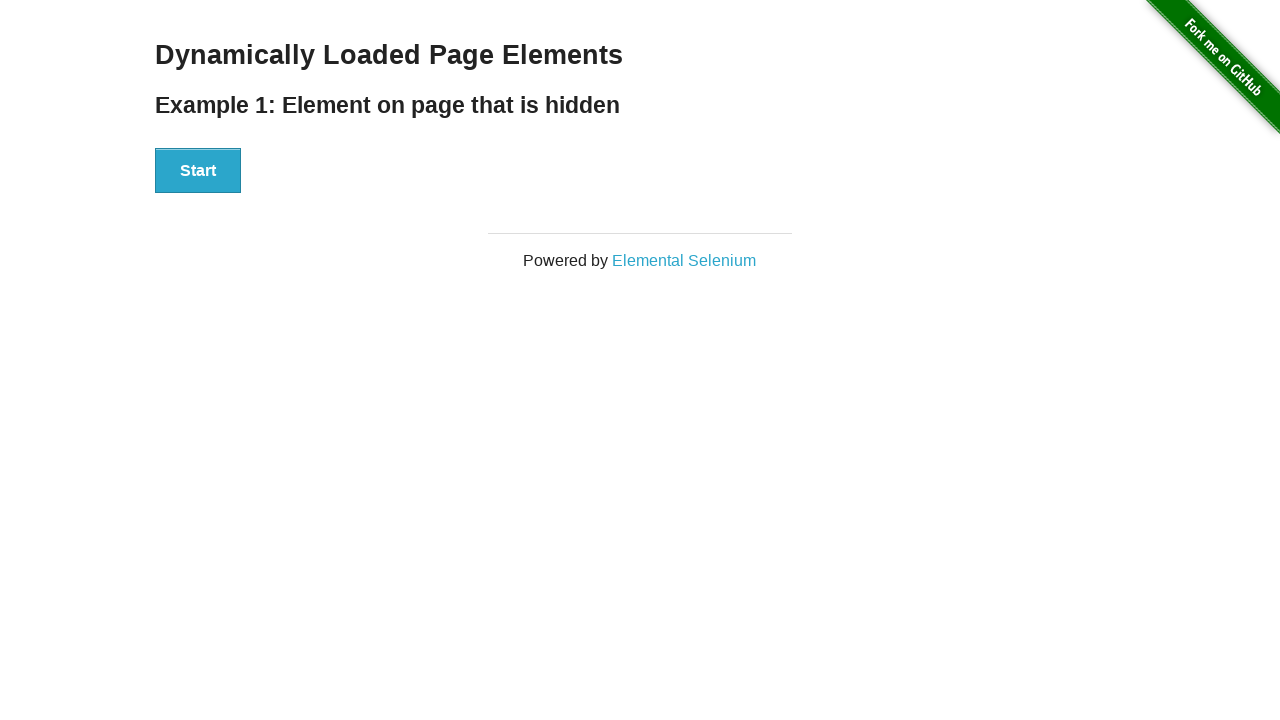

Clicked Start button to trigger dynamic content loading at (198, 171) on #start button
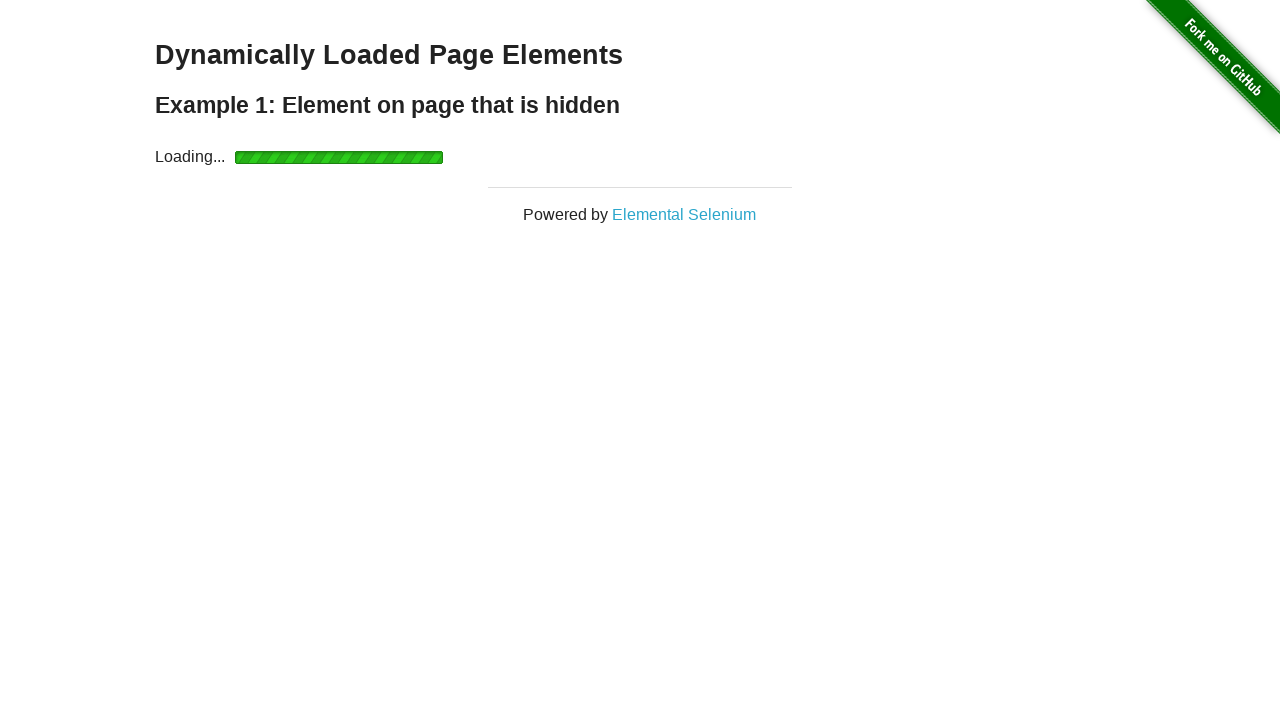

Dynamic content finished loading and became visible
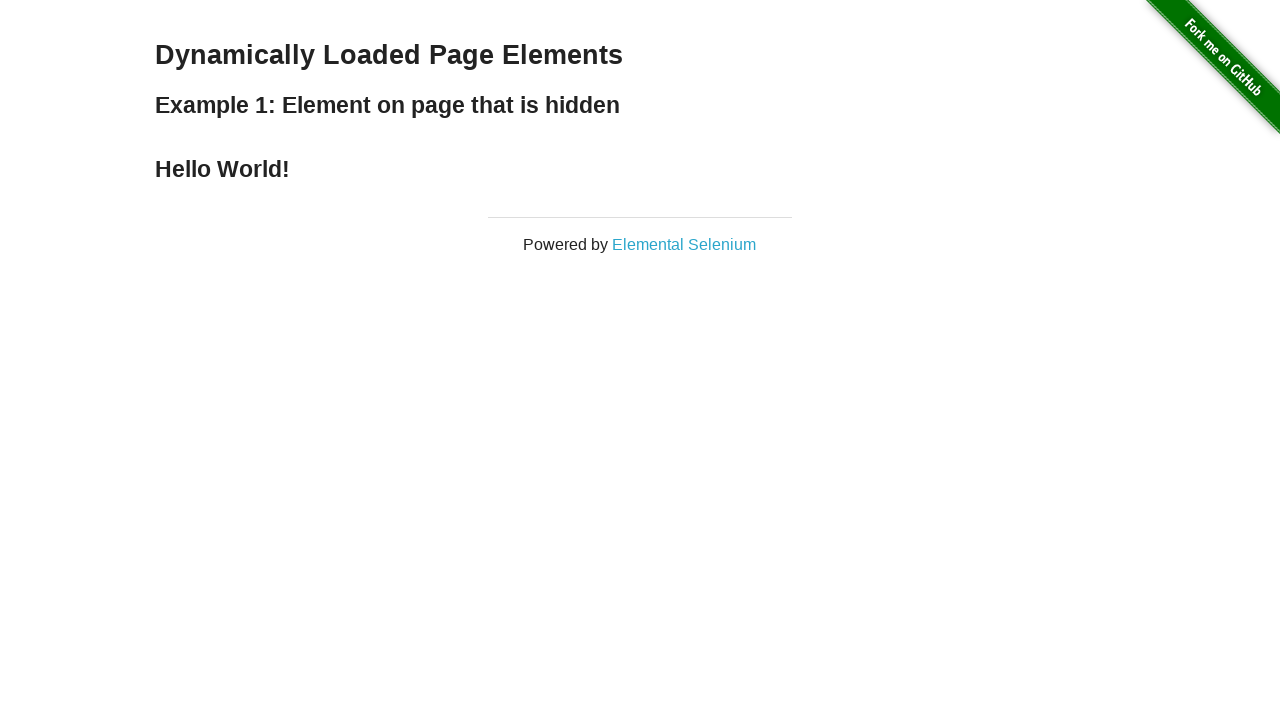

Verified loaded content text: 'Hello World!'
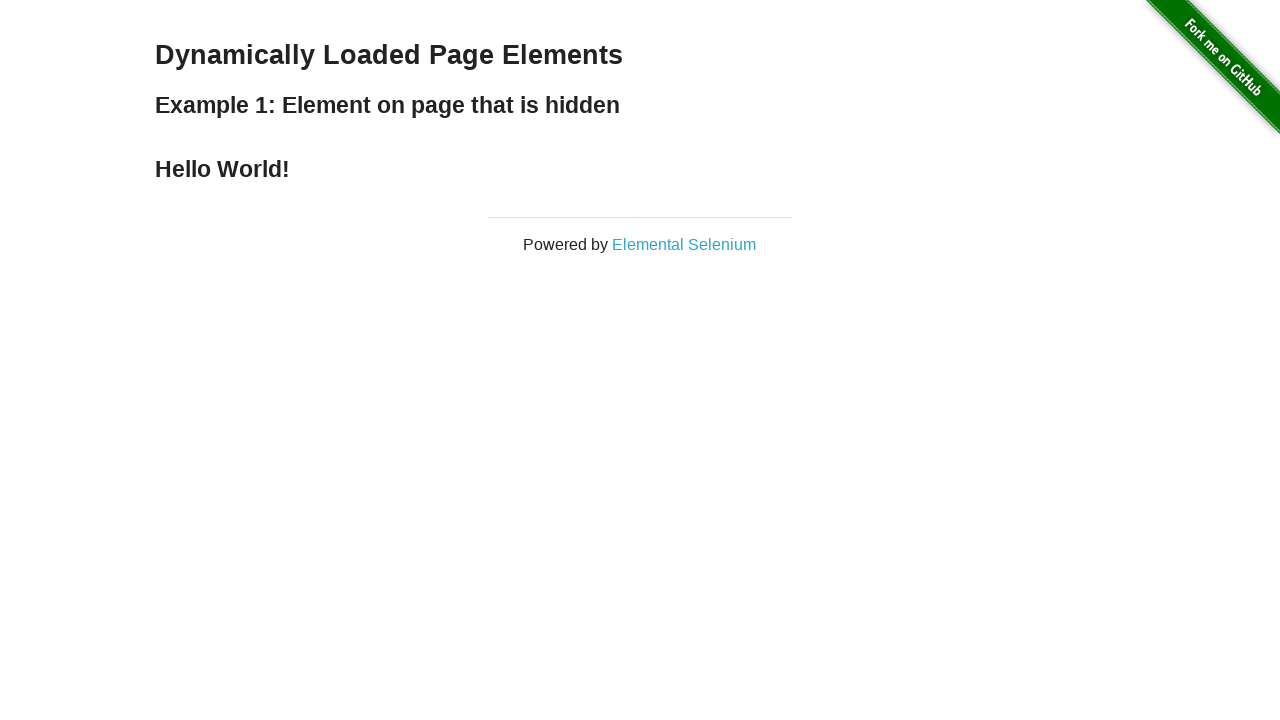

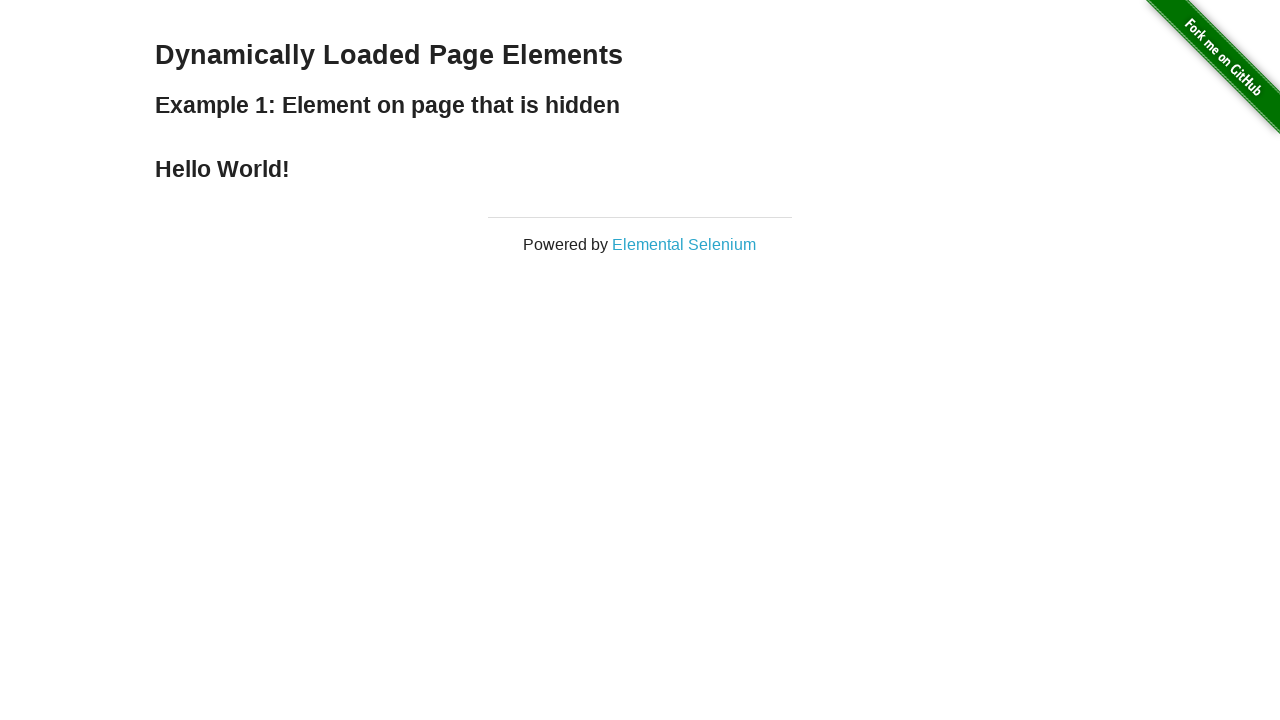